Tests notification message rendering by clicking a link multiple times and verifying flash messages appear

Starting URL: http://the-internet.herokuapp.com/notification_message_rendered

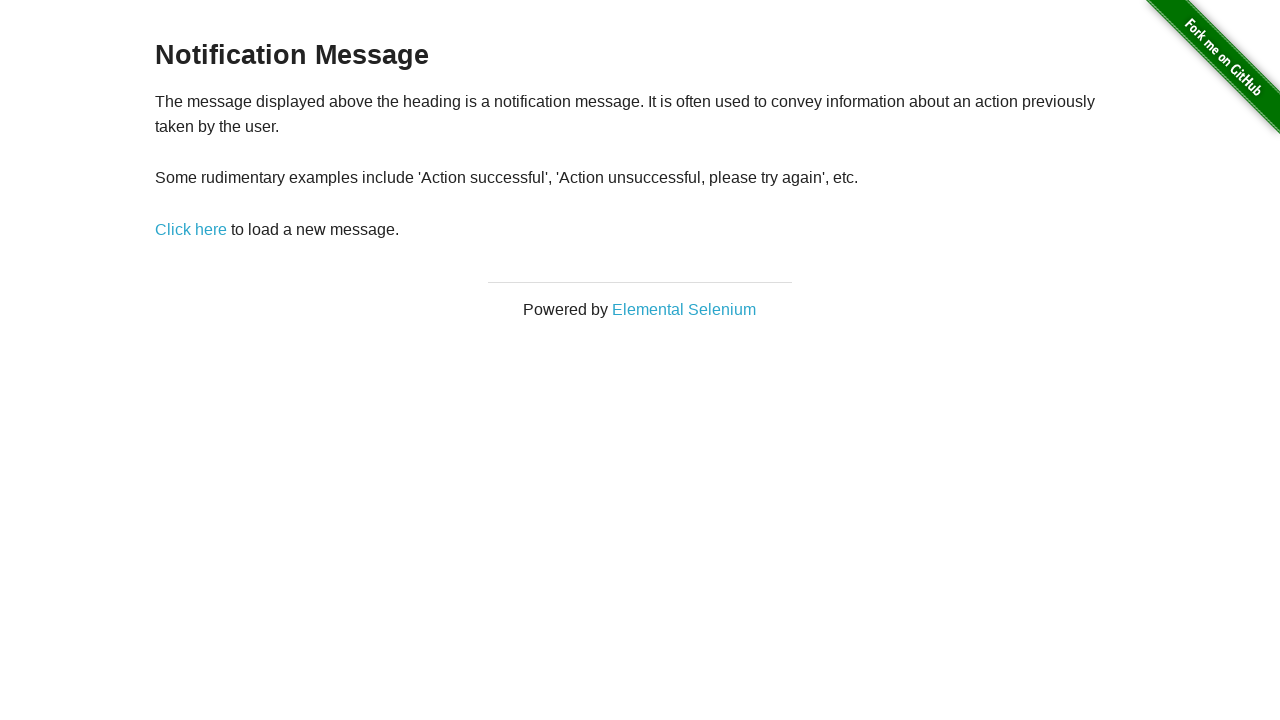

Navigated to notification message rendered page
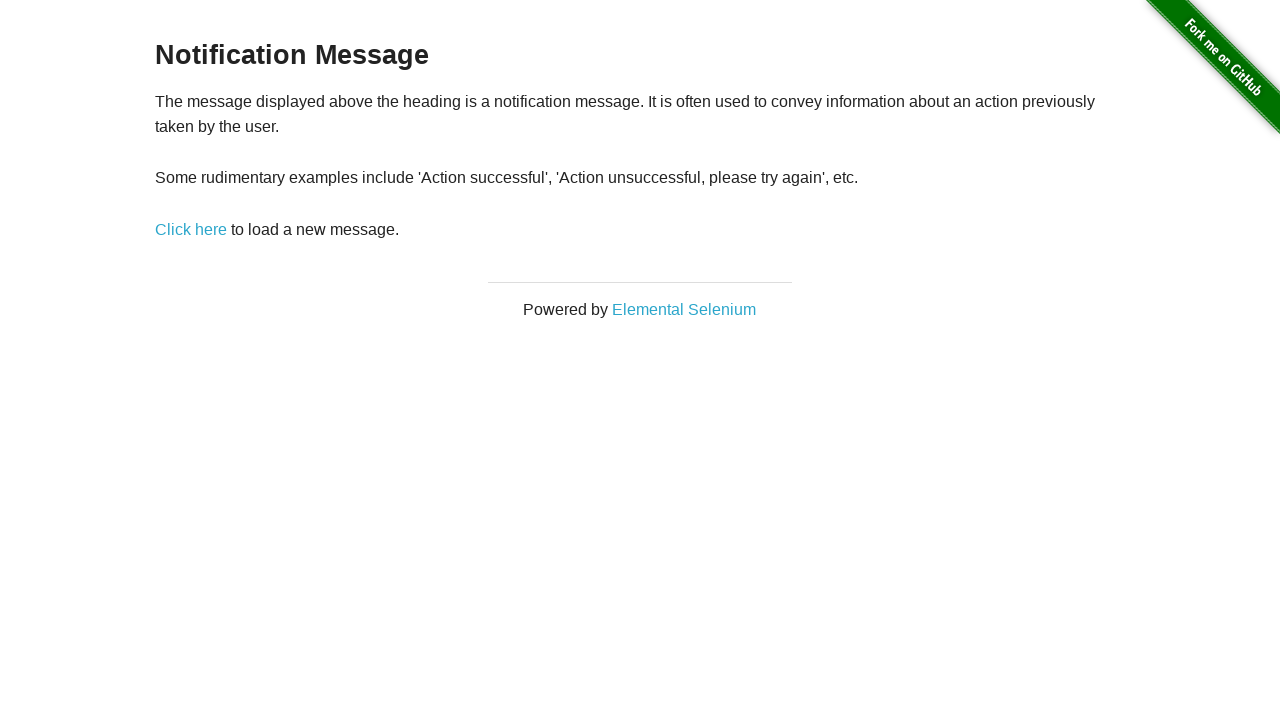

Clicked 'Click here' link to trigger first notification at (191, 229) on text=Click here
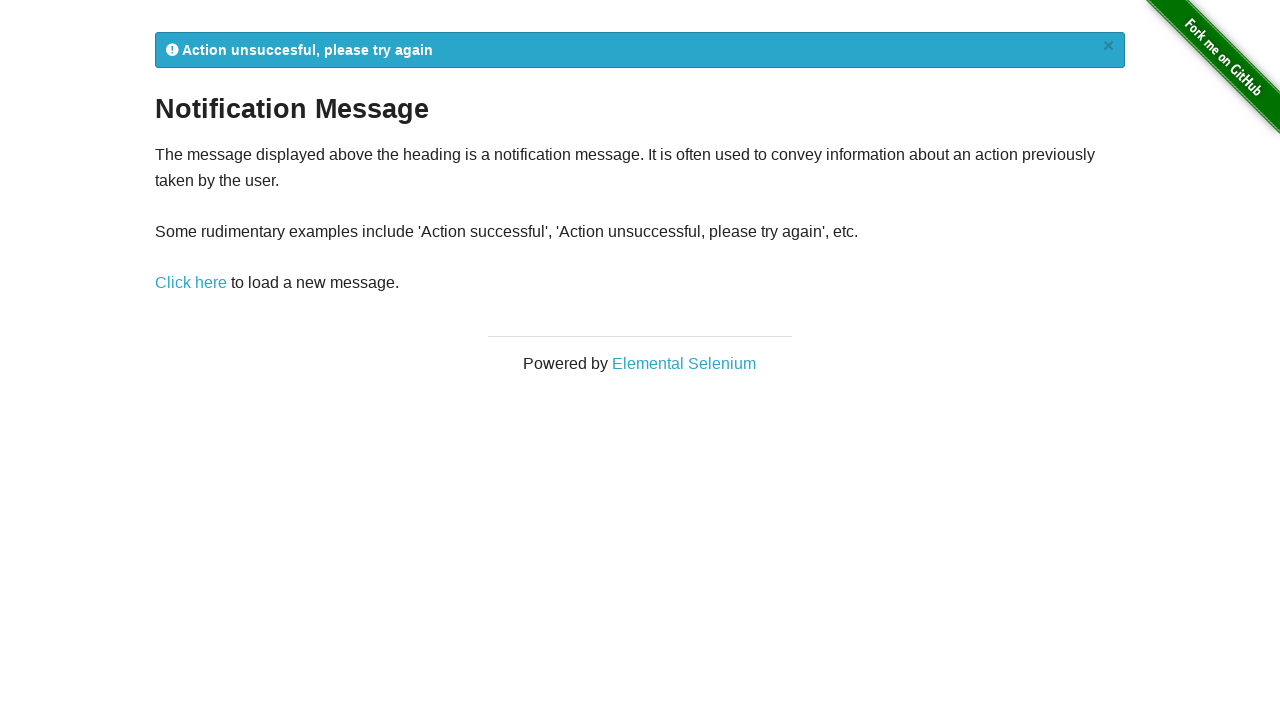

Flash message appeared on page
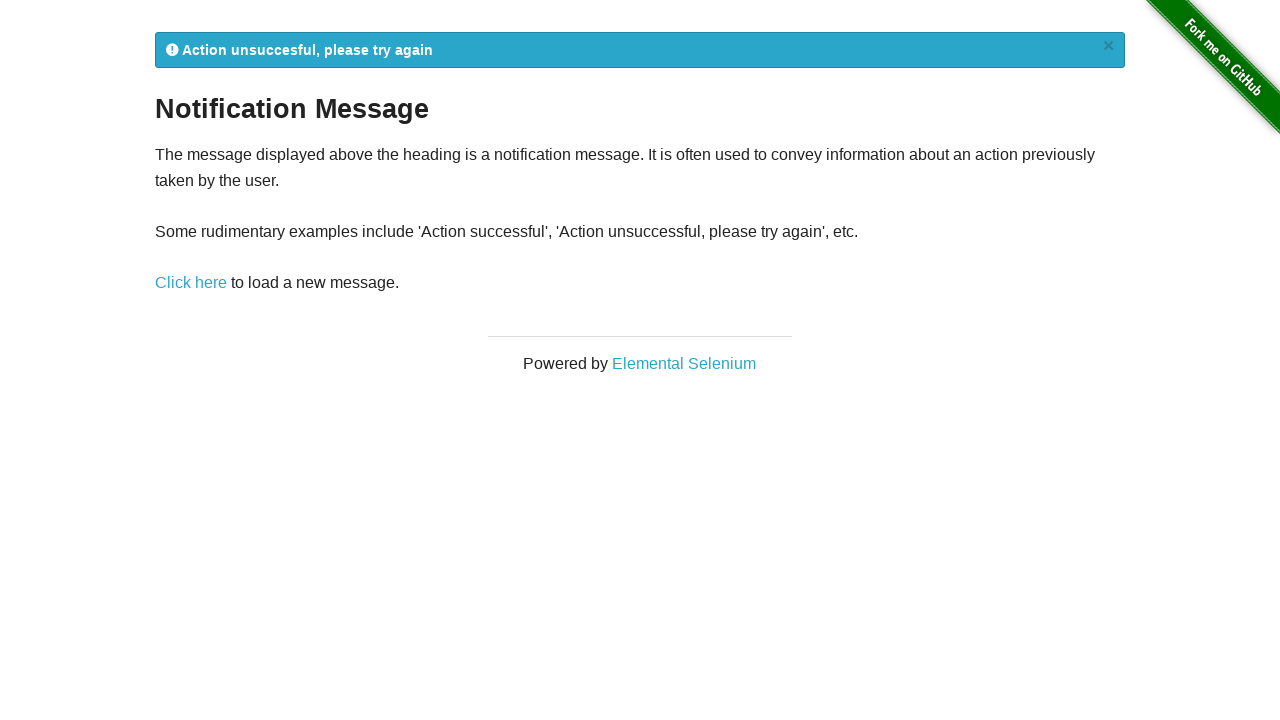

Retrieved first flash message text: 
            Action unsuccesful, please try again
            ×
          
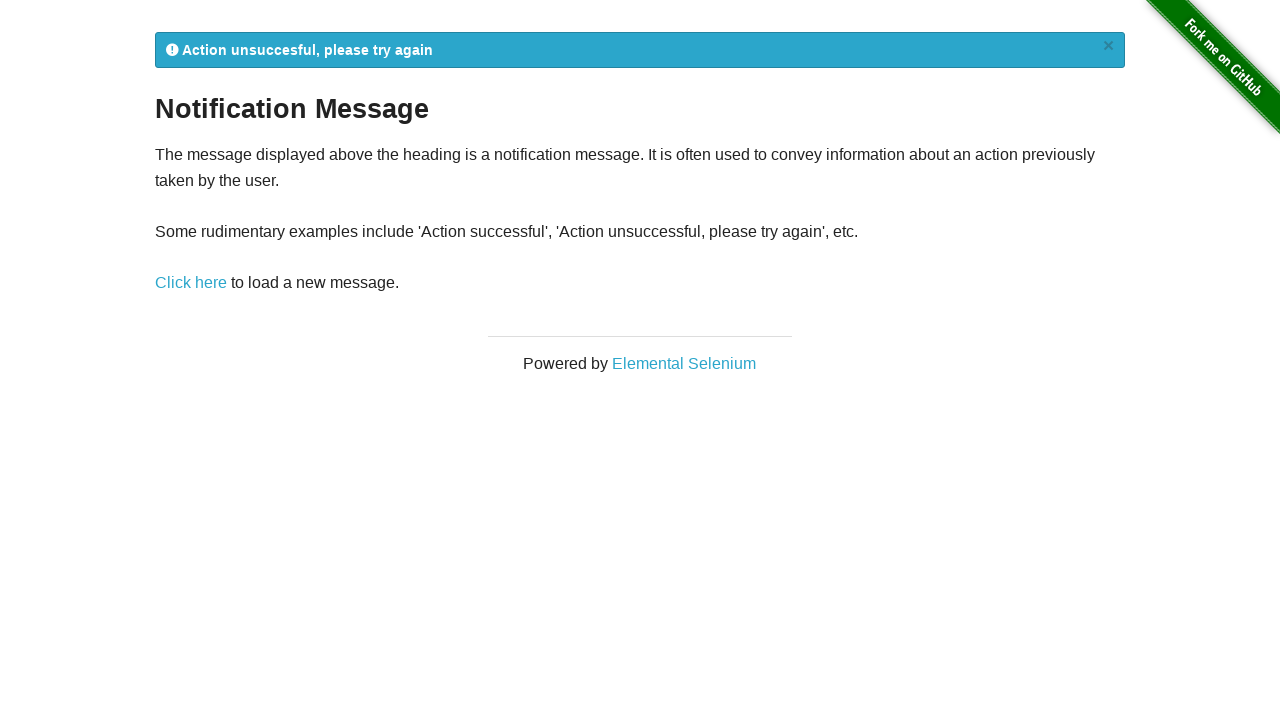

Clicked 'Click here' link again to trigger second notification at (191, 283) on text=Click here
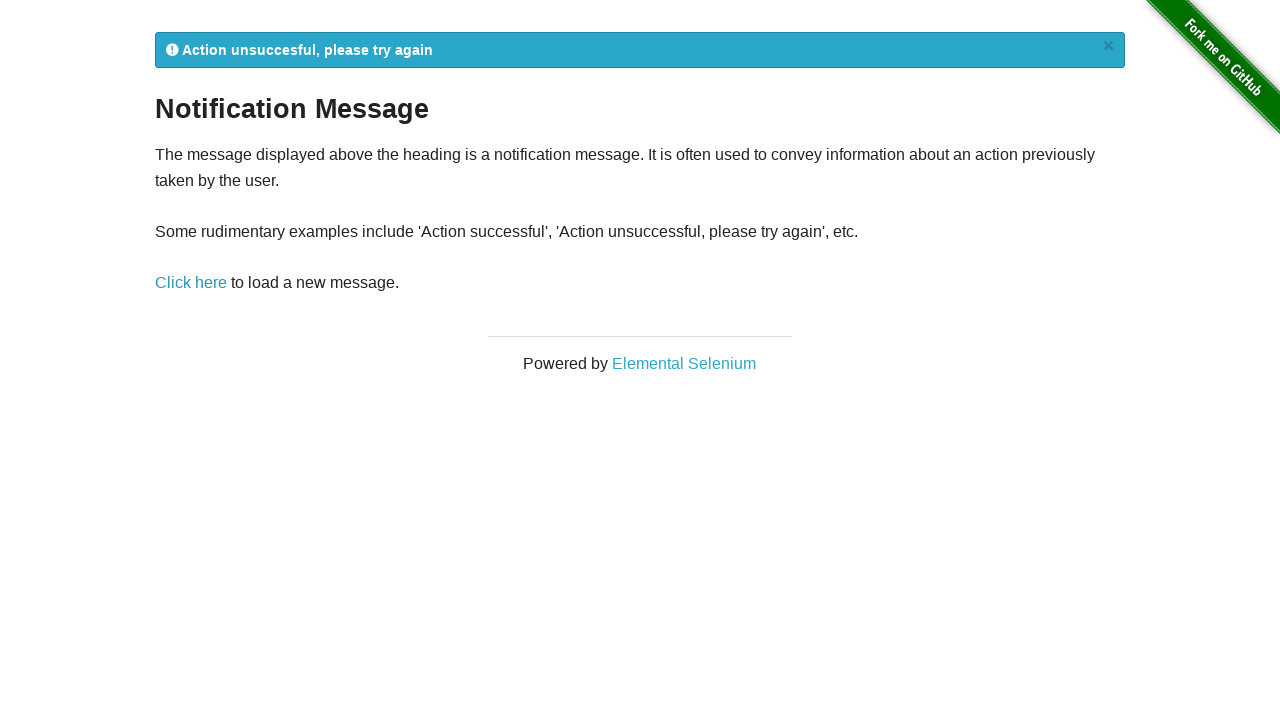

Retrieved second flash message text: 
            Action unsuccesful, please try again
            ×
          
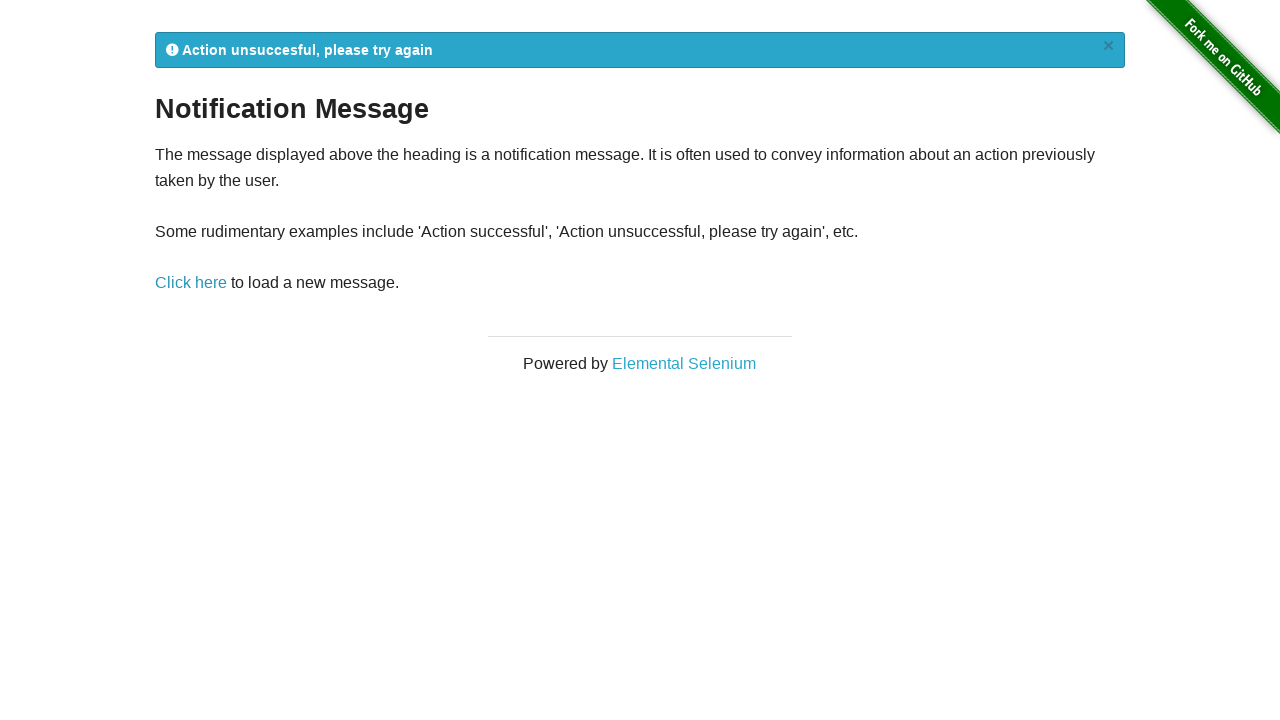

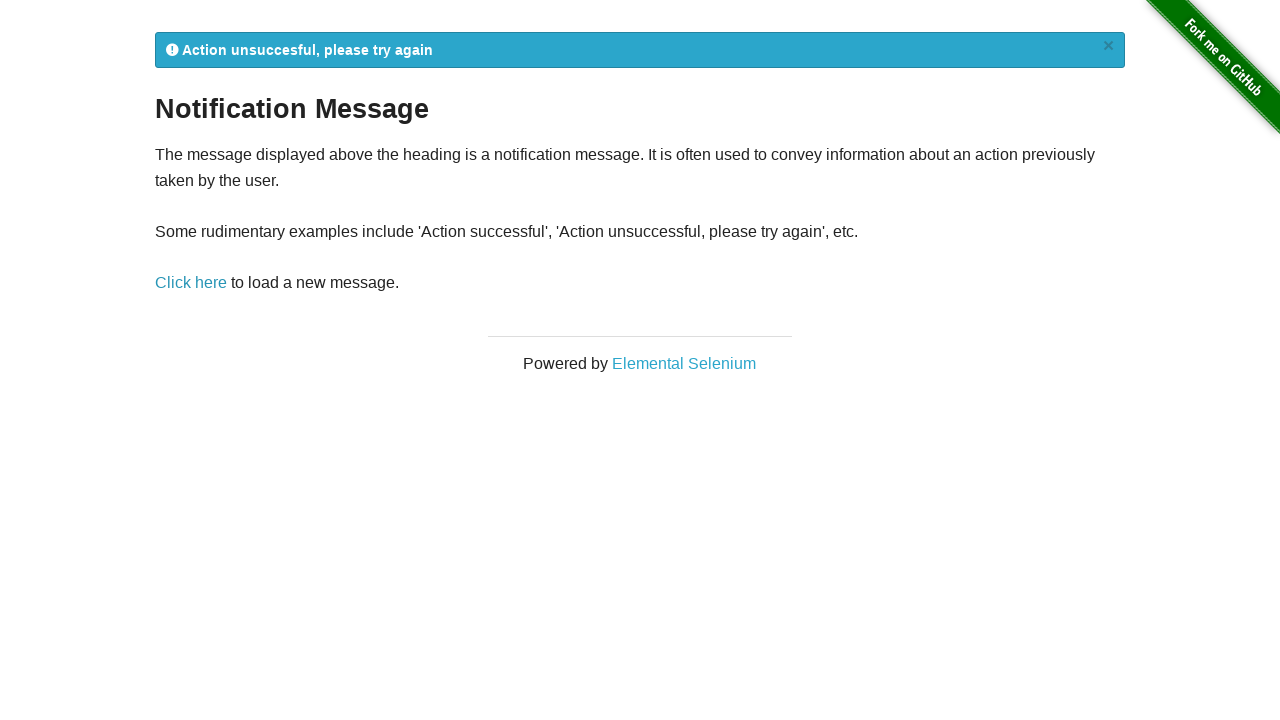